Tests JavaScript prompt alert functionality by clicking the prompt button, entering text into the alert, and accepting it

Starting URL: https://the-internet.herokuapp.com/javascript_alerts

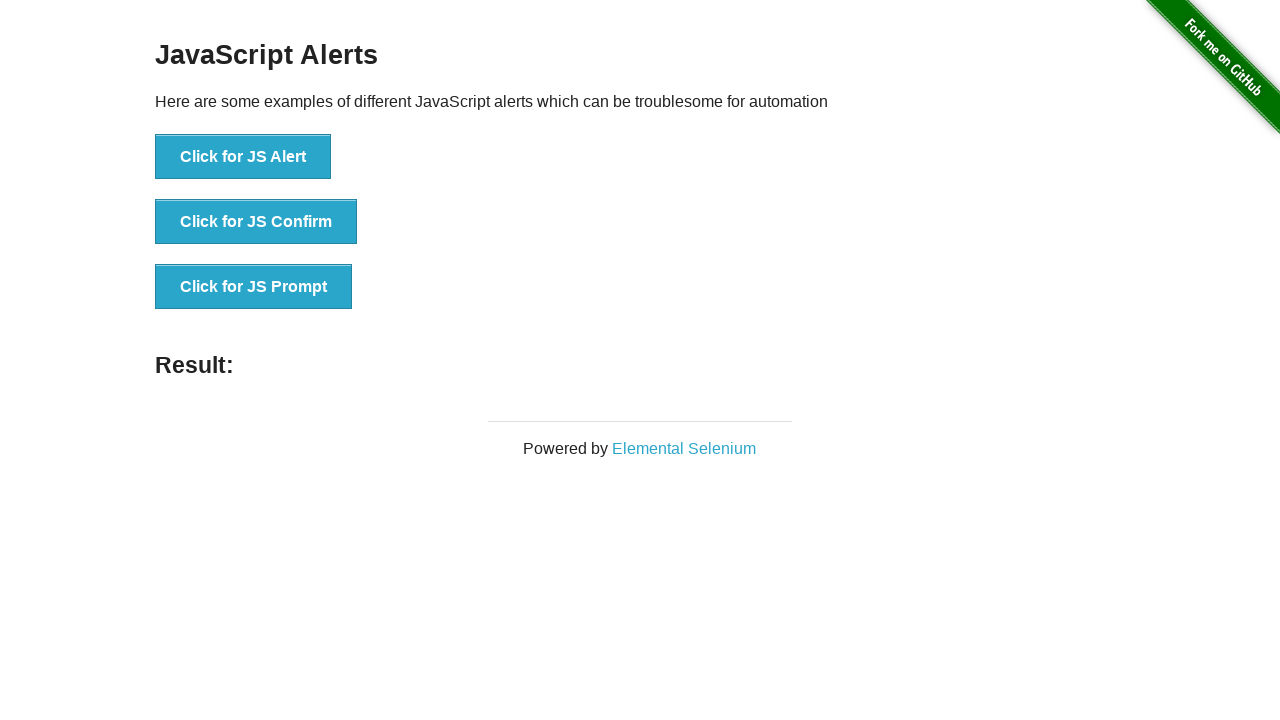

Clicked JavaScript prompt button at (254, 287) on button[onclick='jsPrompt()']
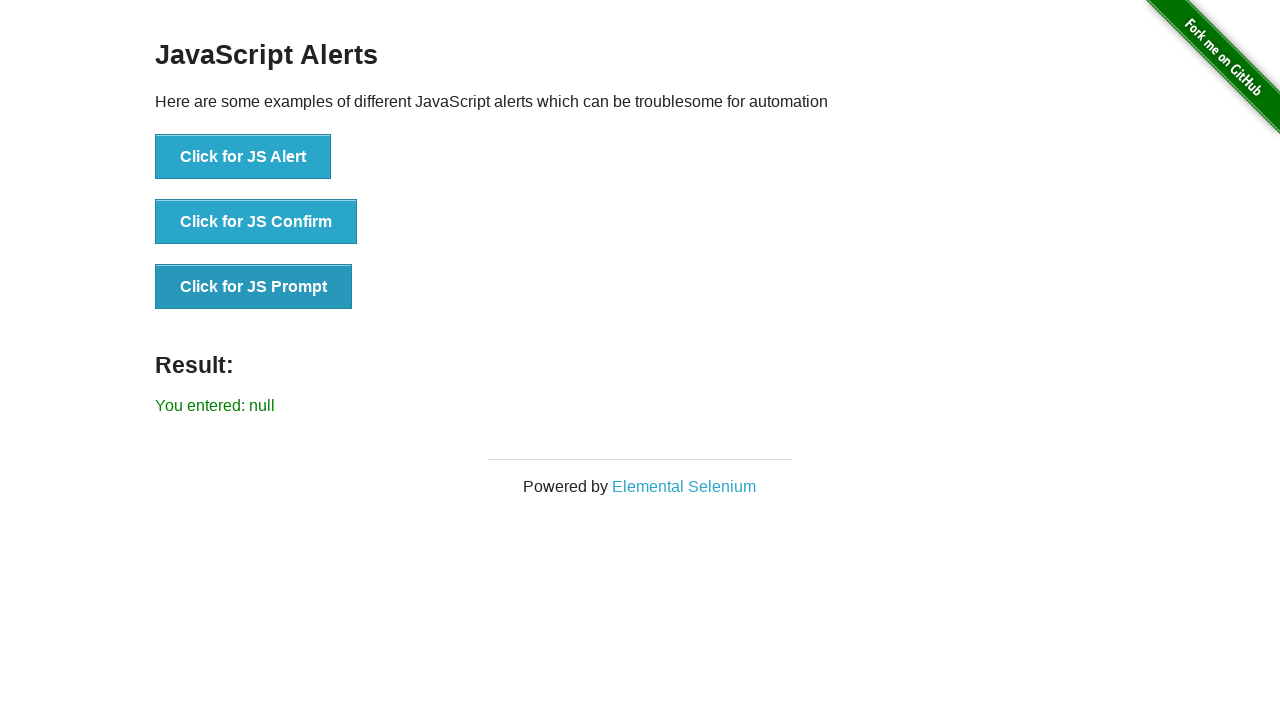

Set up dialog handler to accept prompt with 'Welcome' text
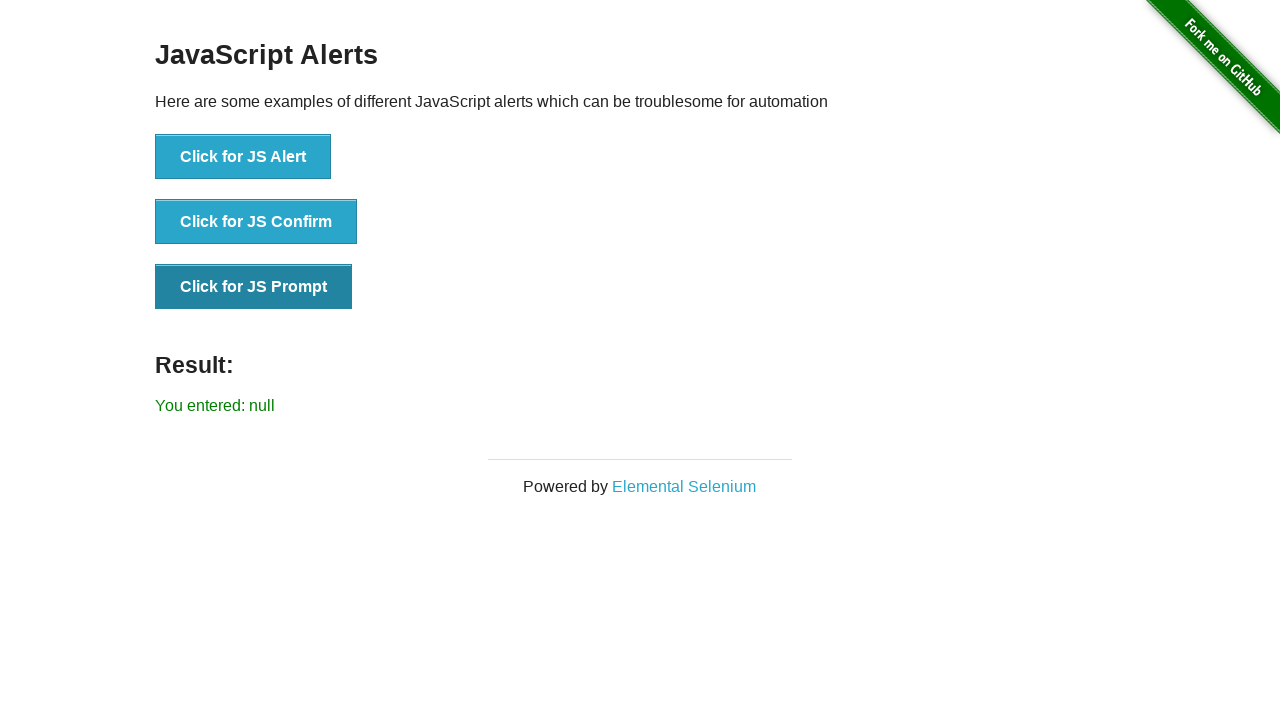

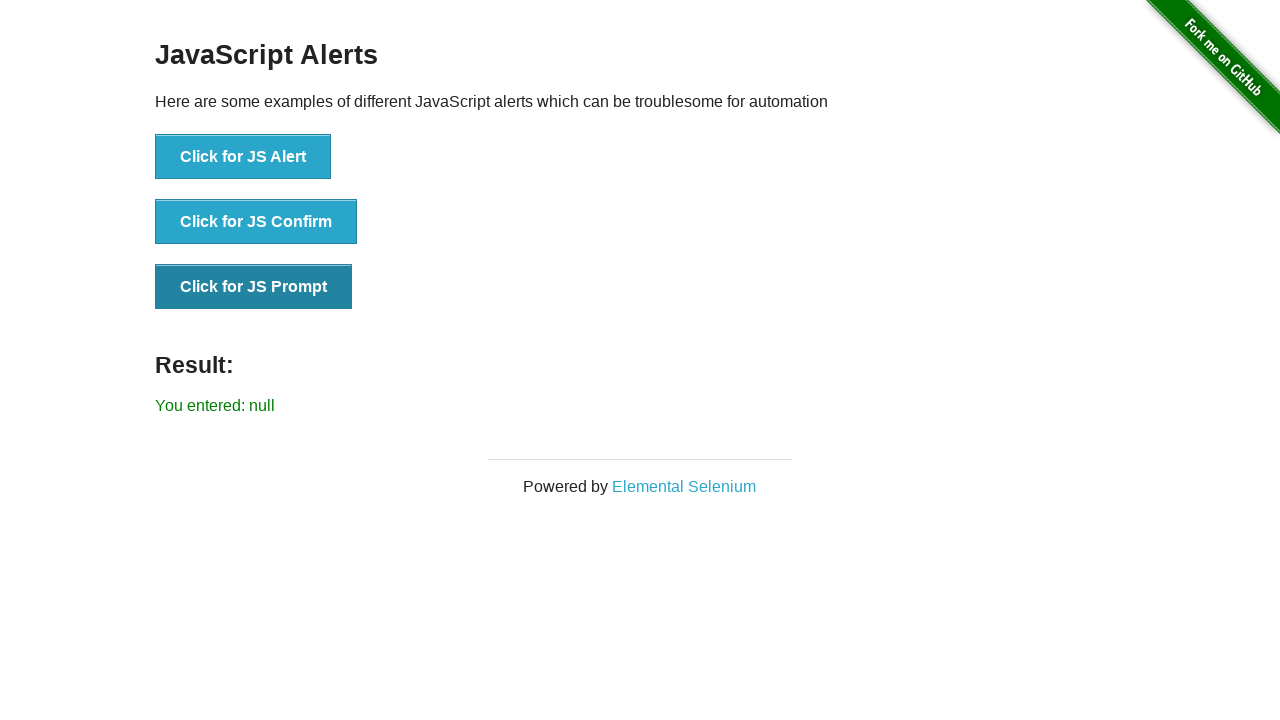